Tests closing a modal dialog by pressing Escape key on the OK button

Starting URL: https://testpages.eviltester.com/styled/alerts/fake-alert-test.html

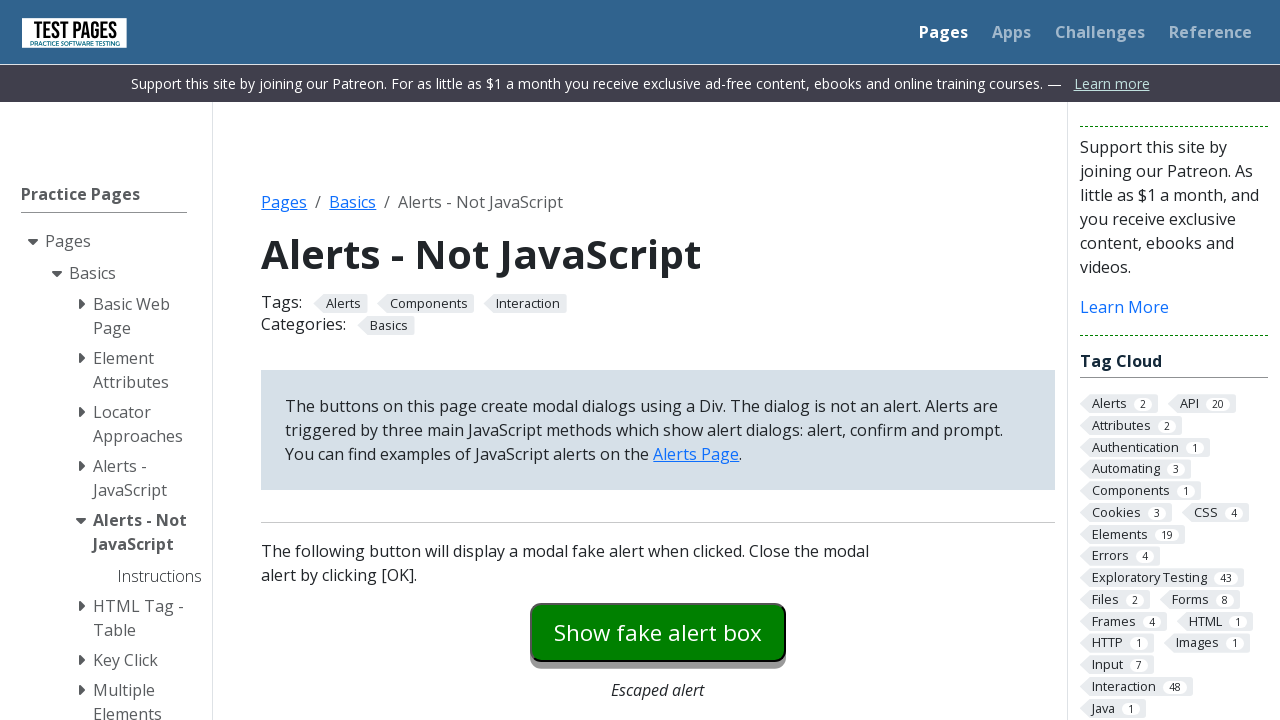

Clicked modal dialog button to open fake alert at (658, 360) on #modaldialog
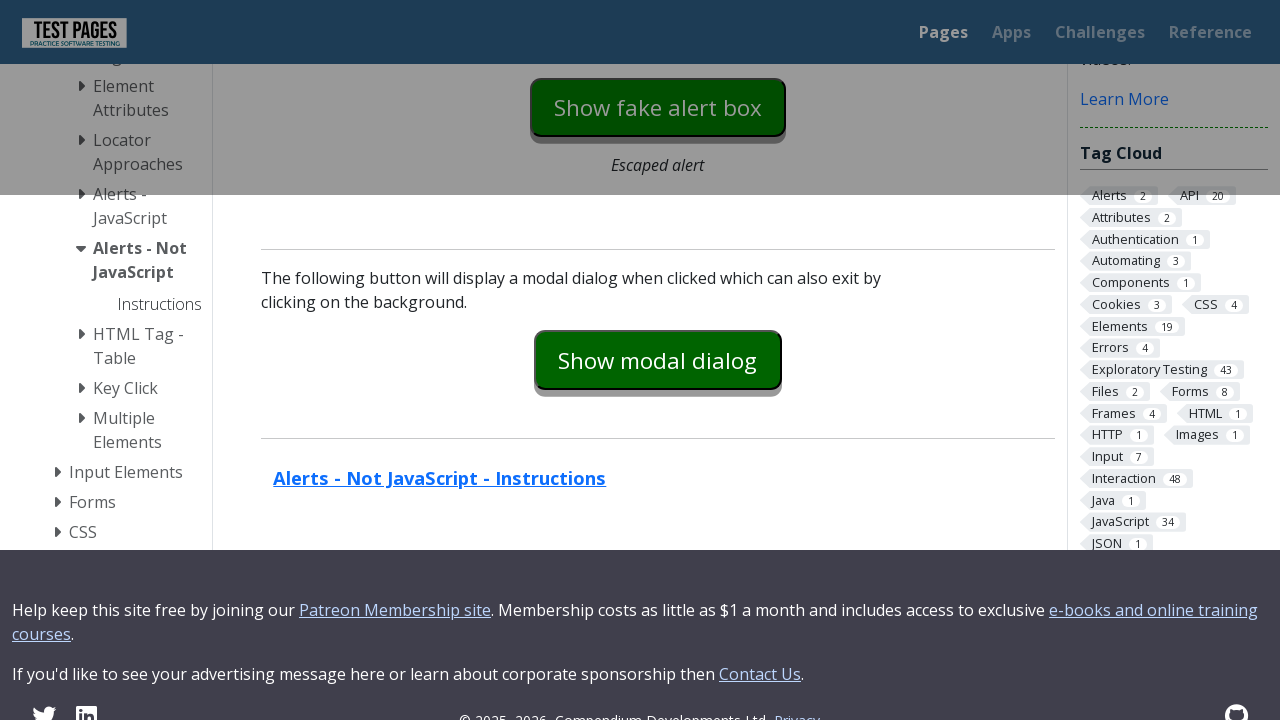

Pressed Escape key on OK button to close modal dialog on #dialog-ok
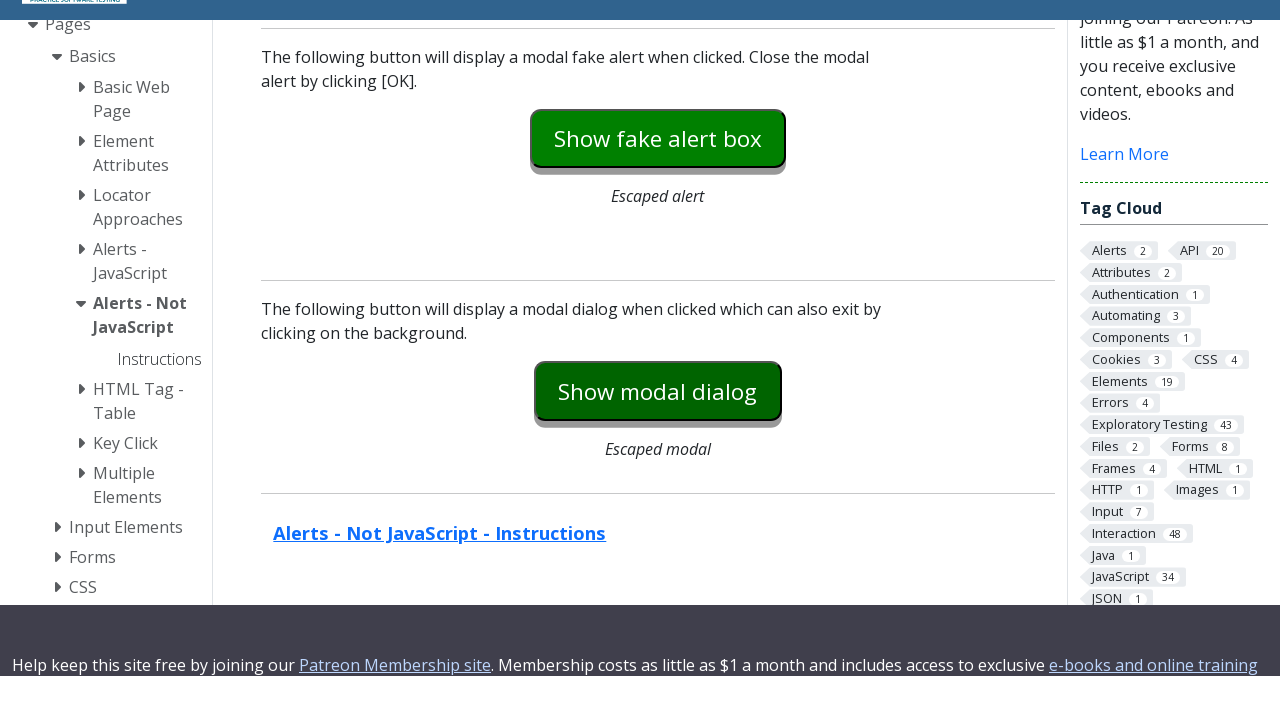

Verified modal dialog is hidden after pressing Escape
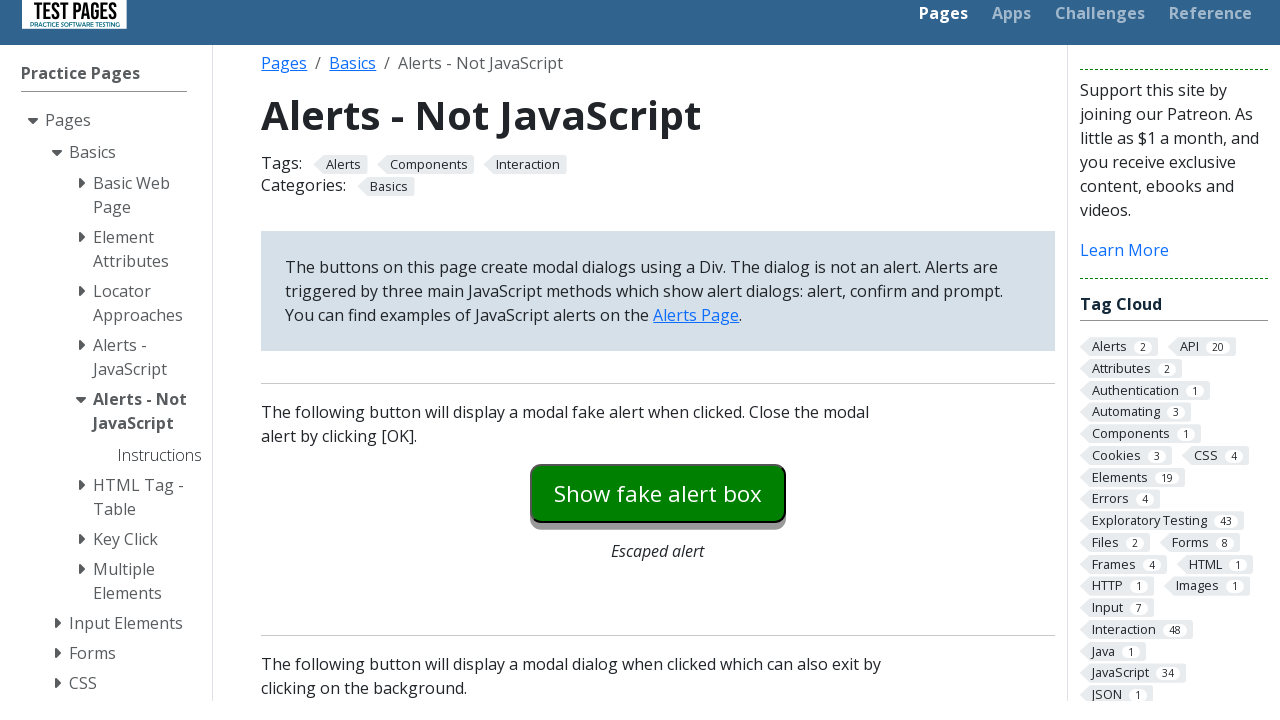

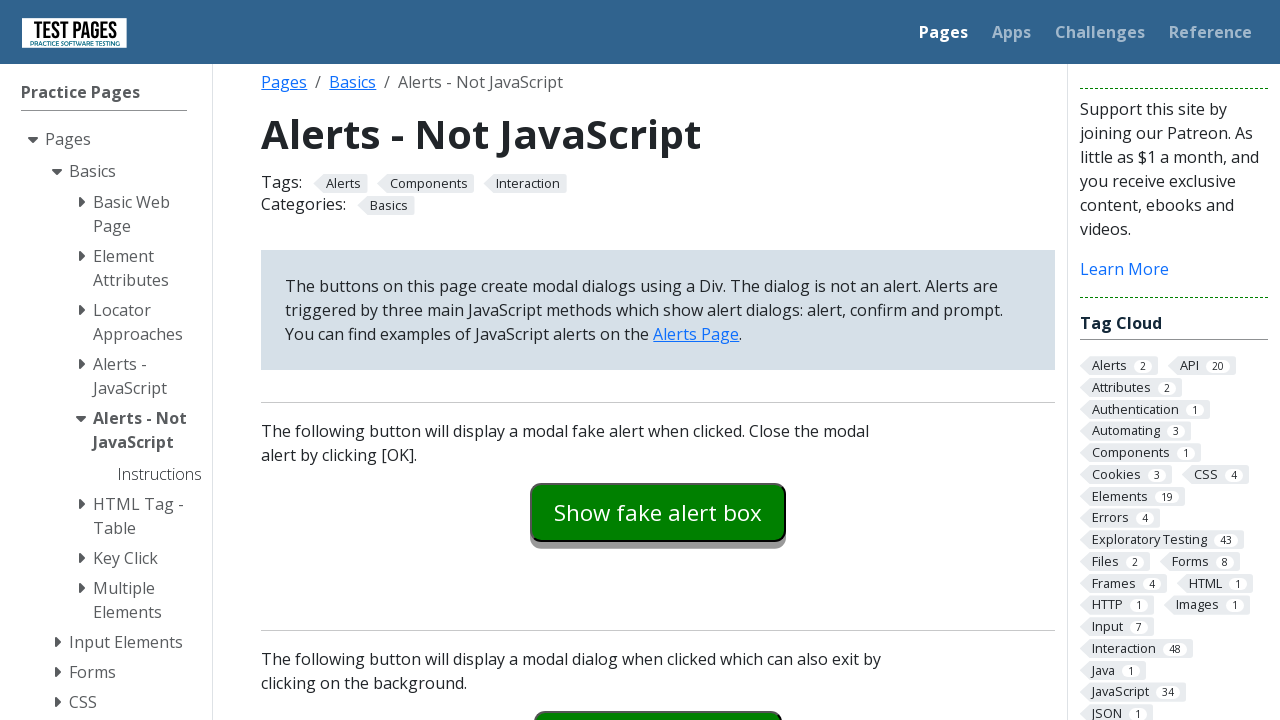